Tests a registration form by filling in first name, last name, and email fields, then submitting and verifying the success message.

Starting URL: http://suninjuly.github.io/registration1.html

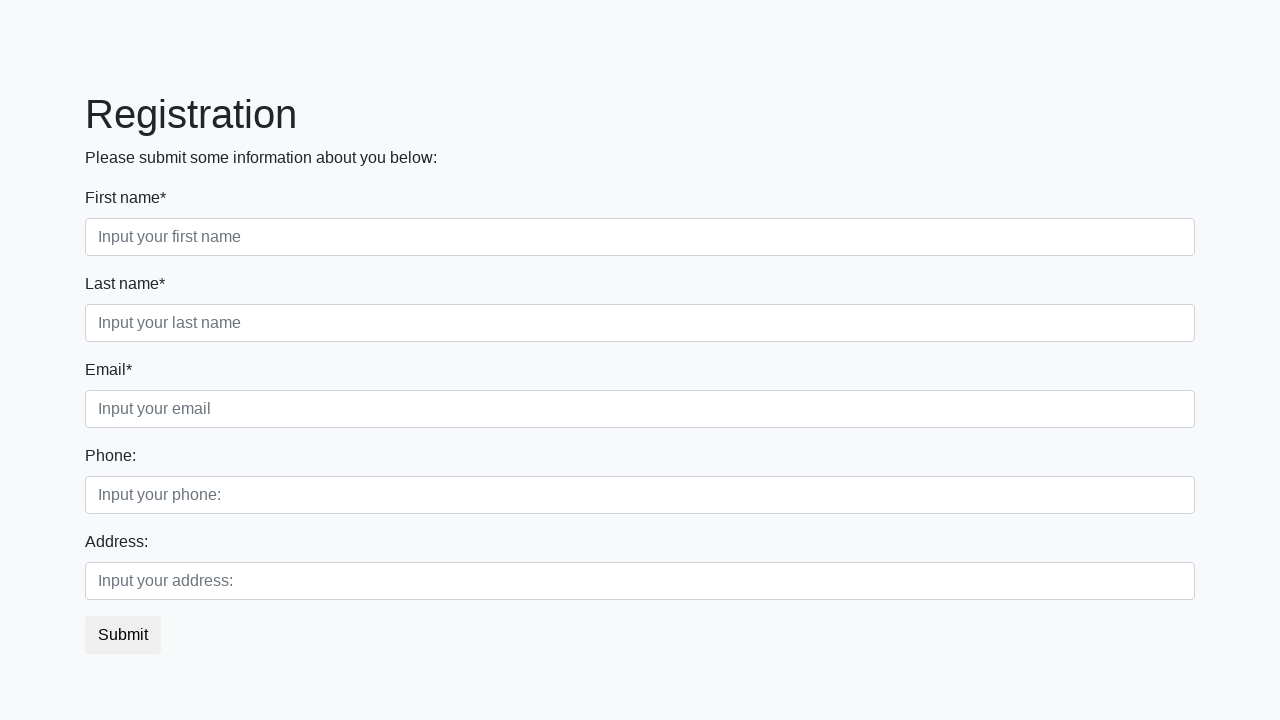

Filled first name field with 'Ivan' on [placeholder='Input your first name']
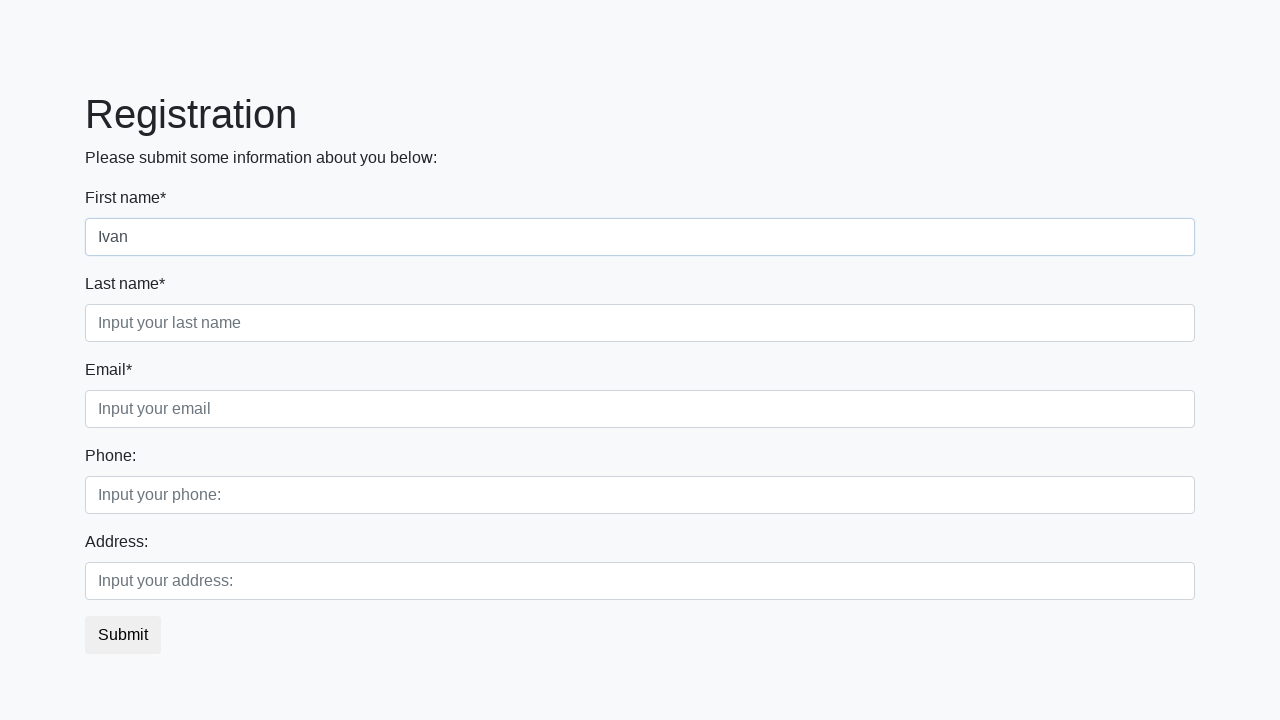

Filled last name field with 'Petrov' on [placeholder='Input your last name']
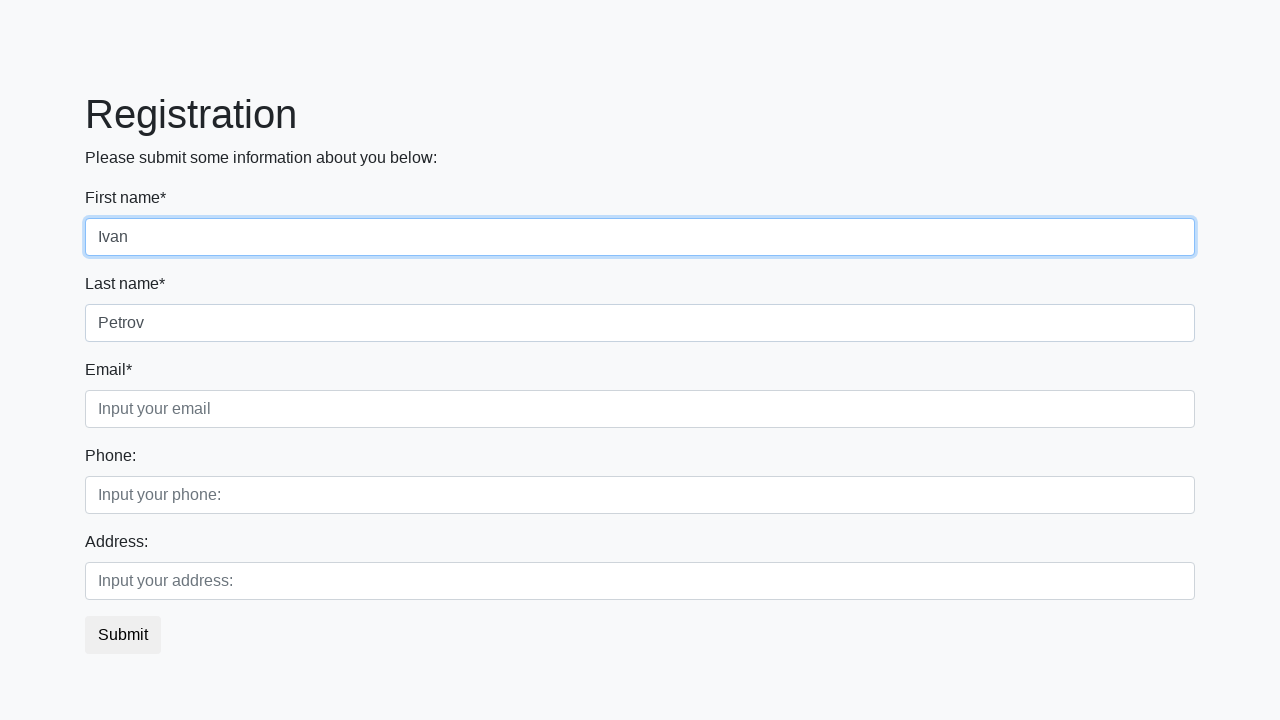

Filled email field with 'ivan.petrov@example.com' on [placeholder='Input your email']
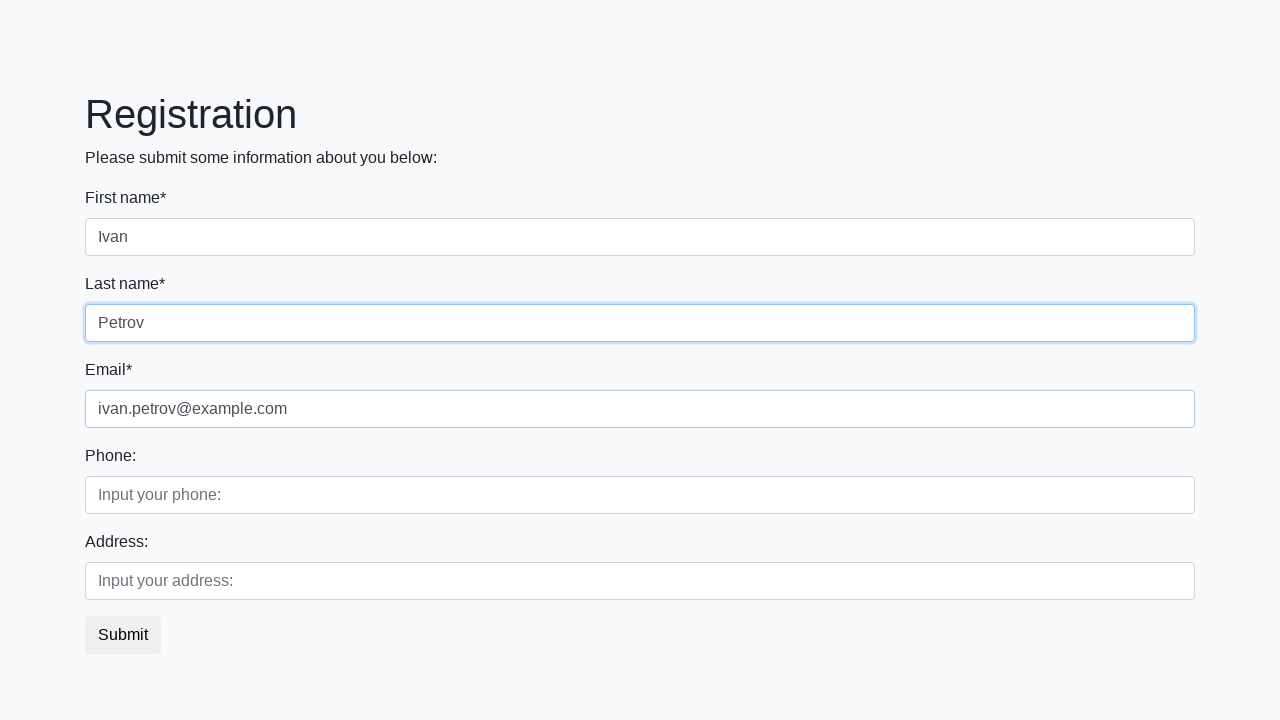

Clicked the submit button at (123, 635) on button.btn
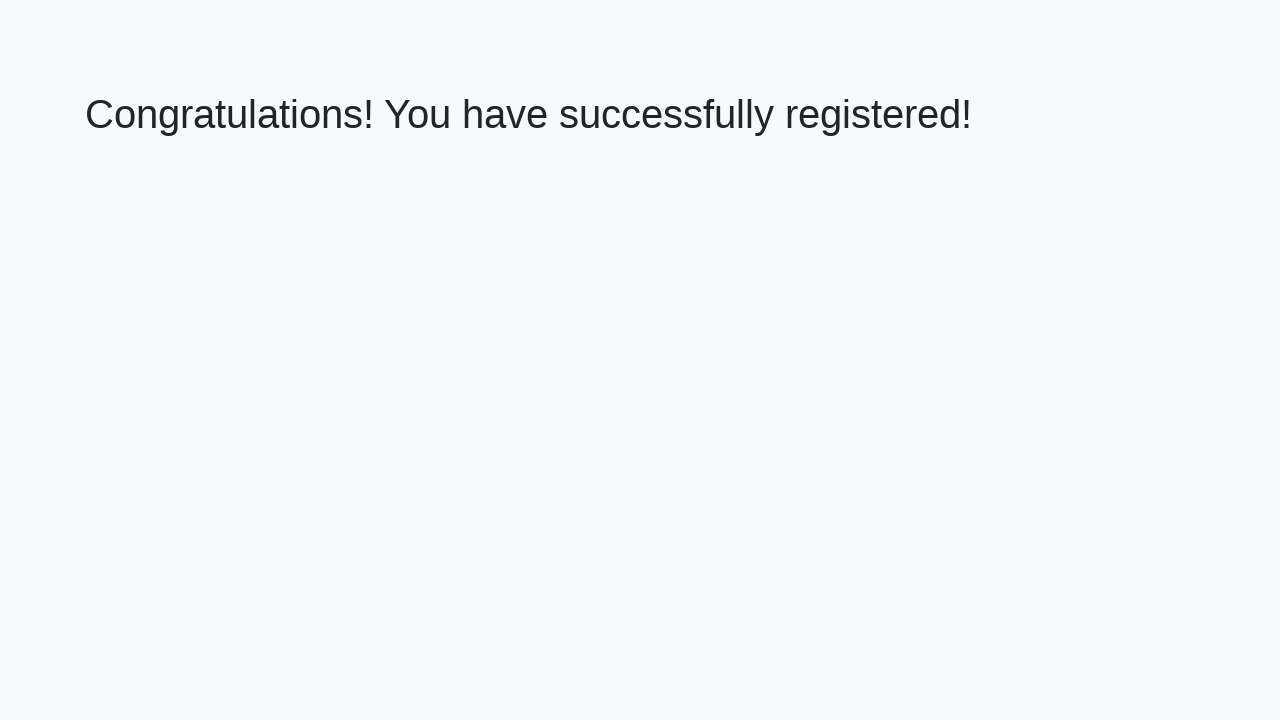

Success message heading loaded
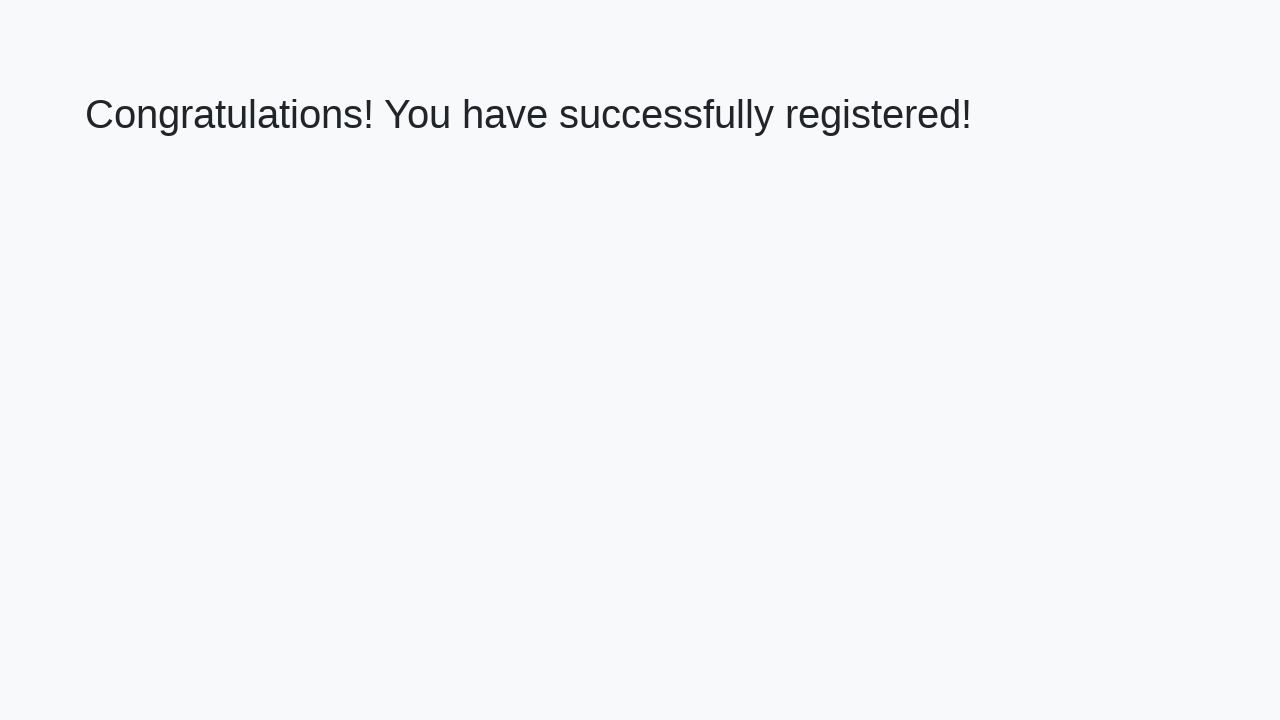

Retrieved success message text
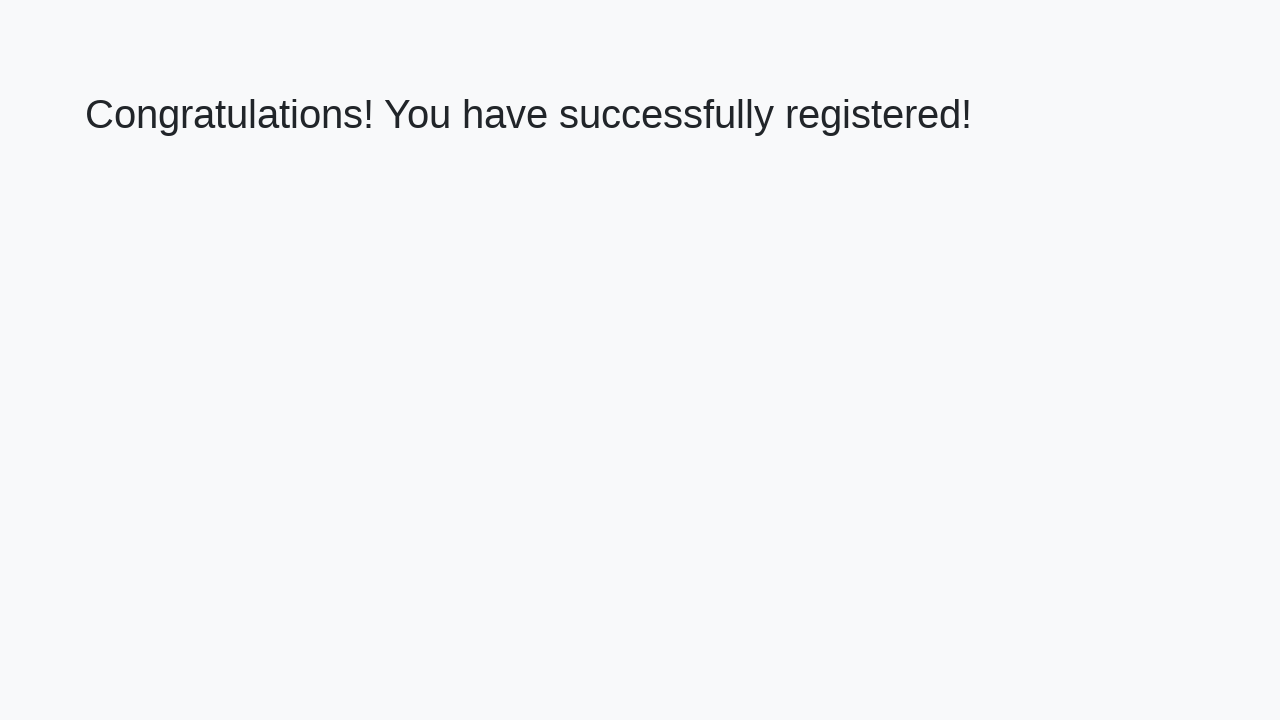

Verified success message: 'Congratulations! You have successfully registered!'
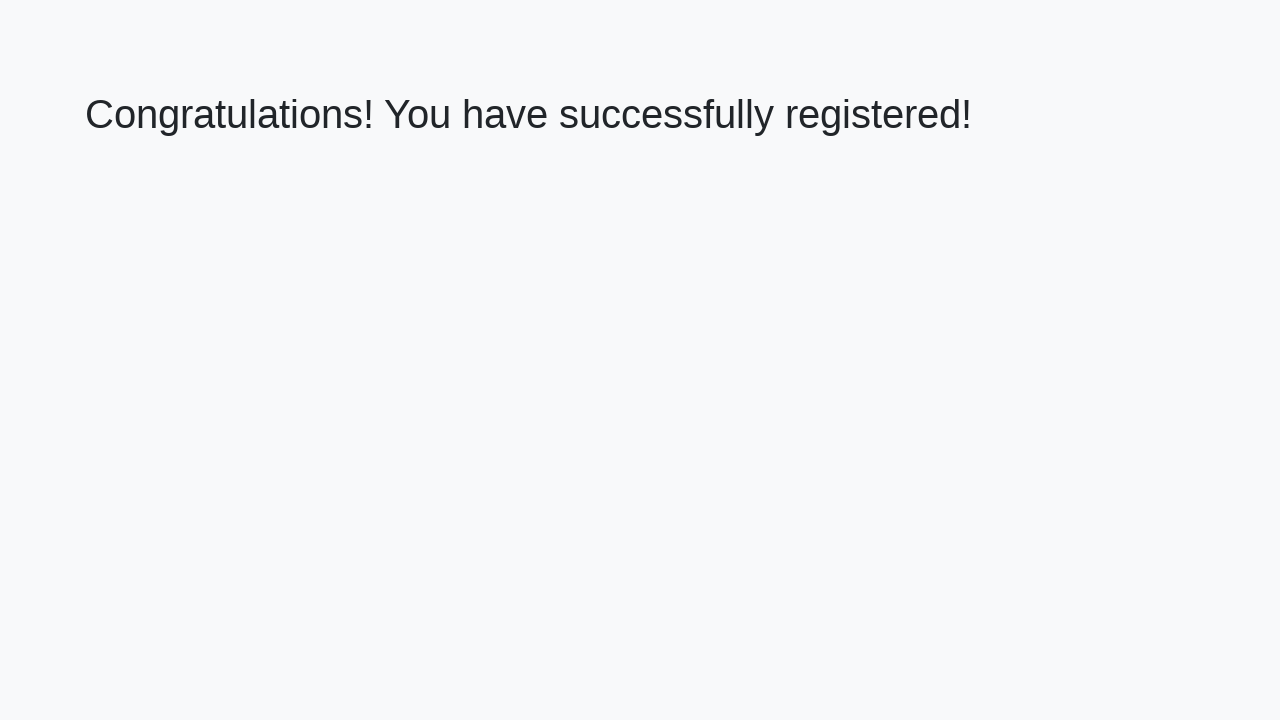

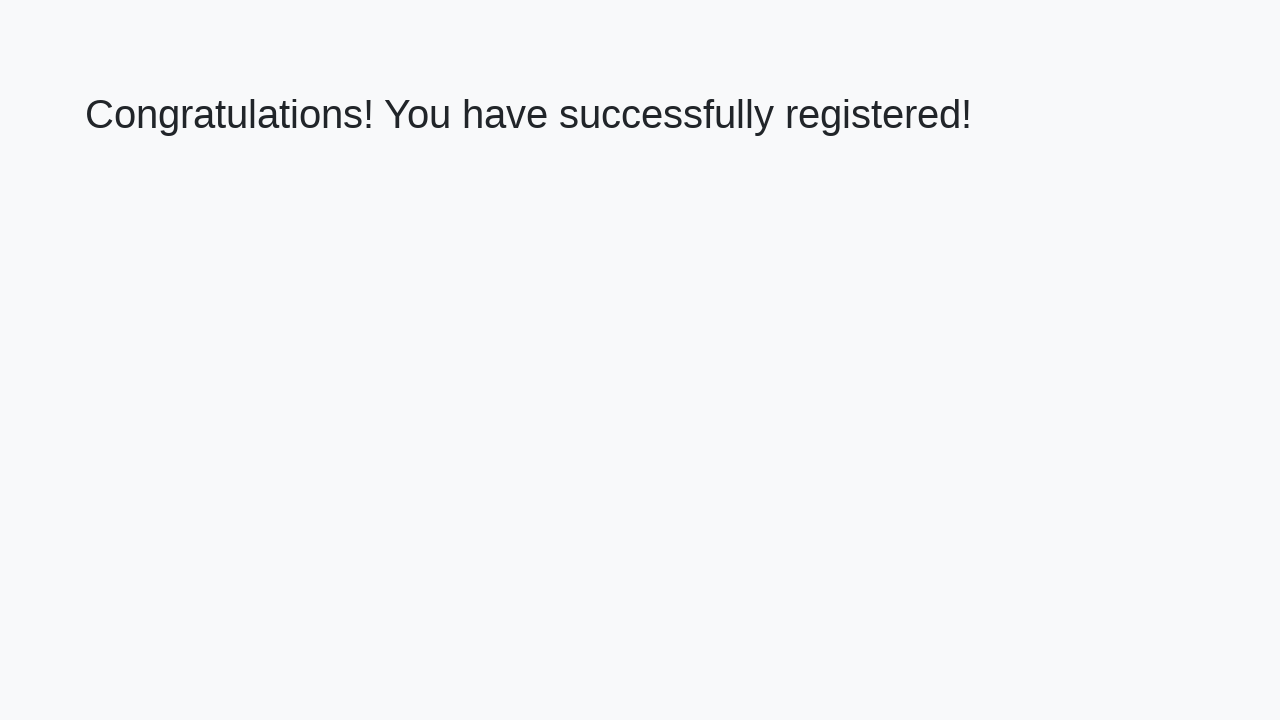